Tests various button interaction types including double-click, right-click, and regular click on the DemoQA buttons page

Starting URL: https://demoqa.com/buttons

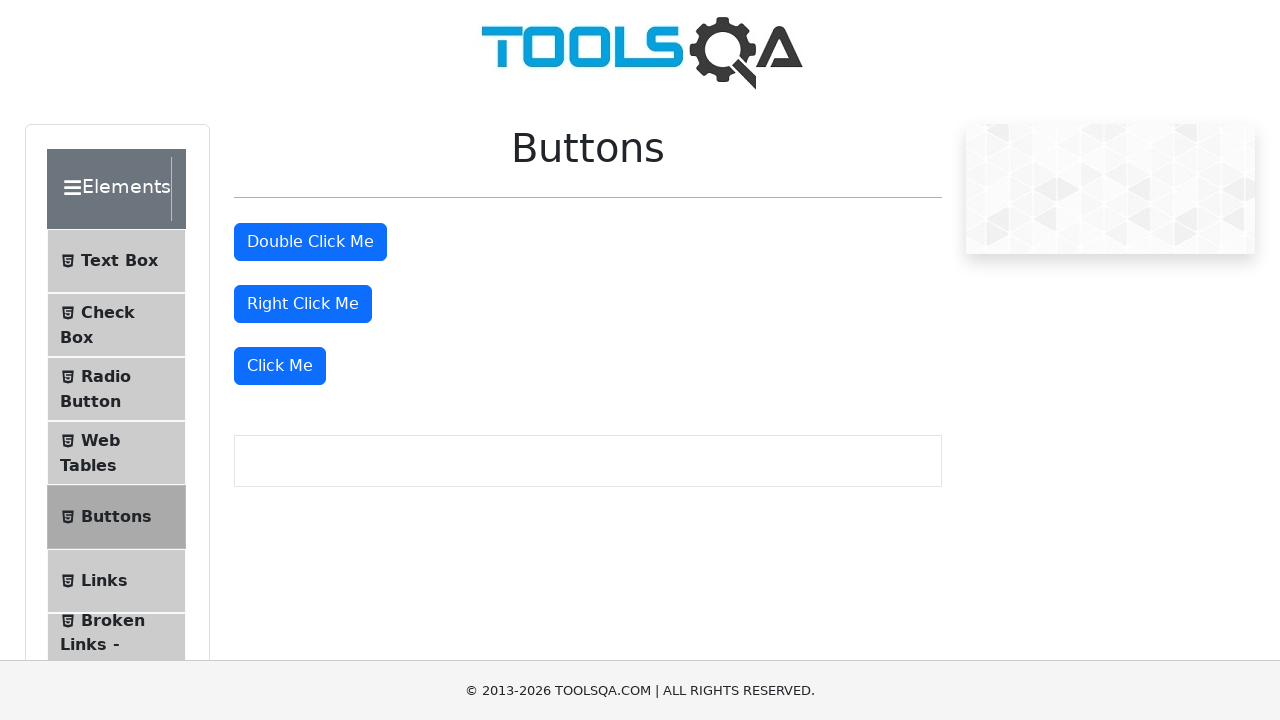

Double-clicked the double-click button at (310, 242) on #doubleClickBtn
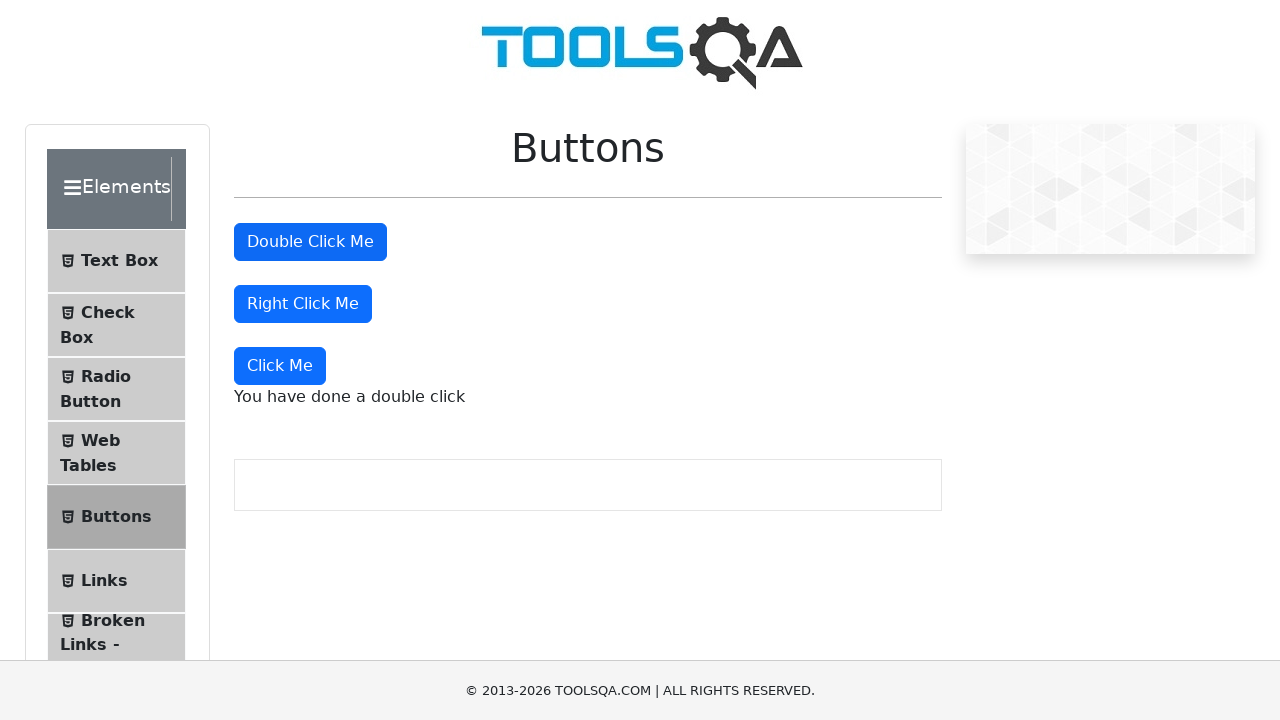

Right-clicked the right-click button at (303, 304) on #rightClickBtn
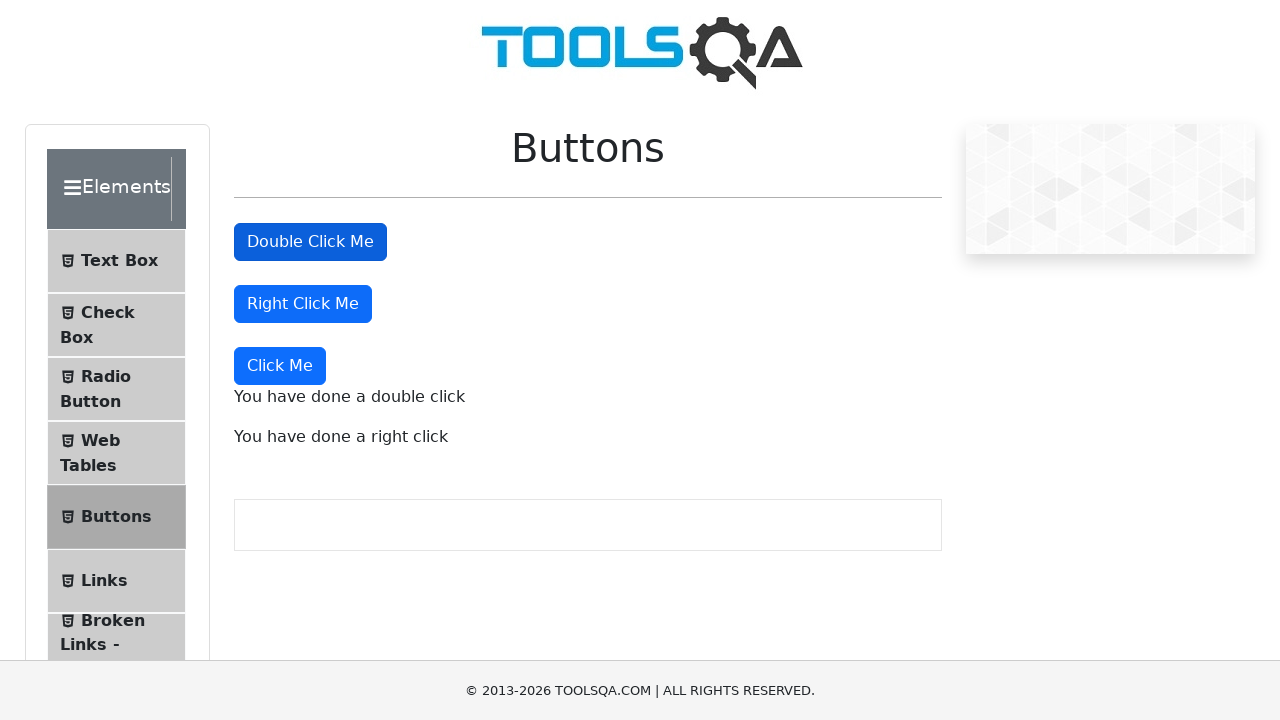

Clicked the 'Click Me' button at (310, 242) on text=Click Me
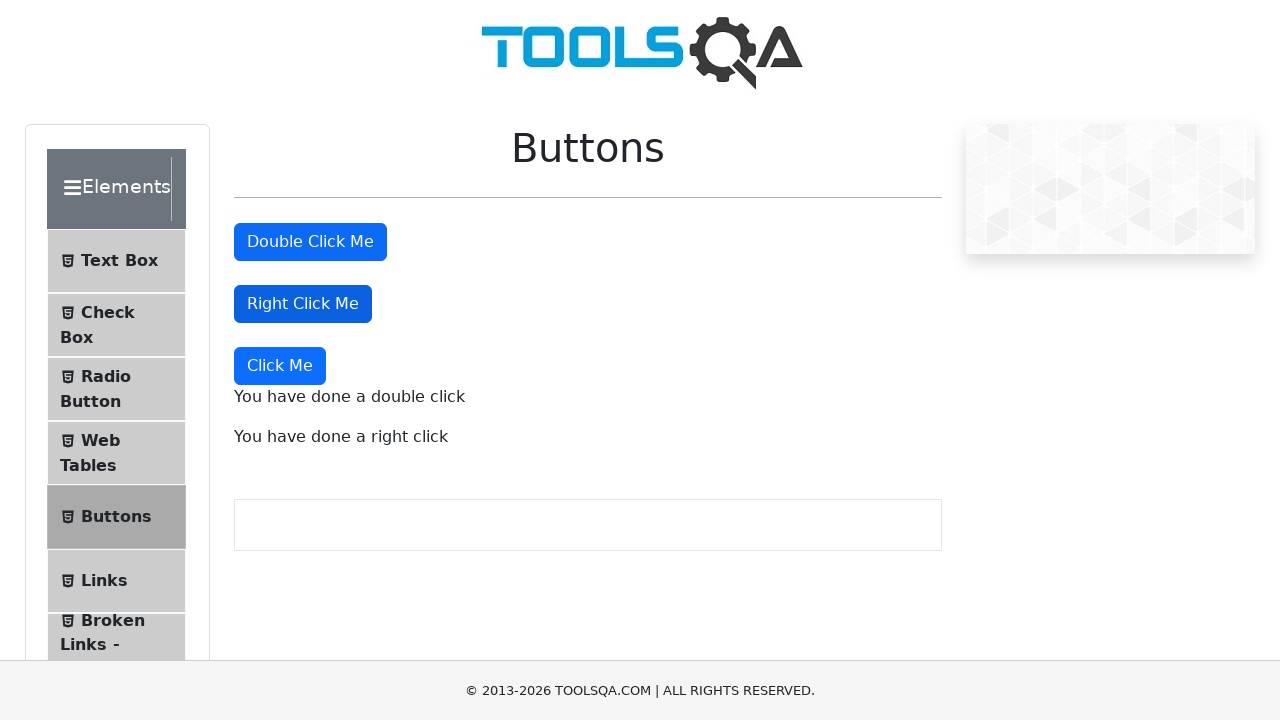

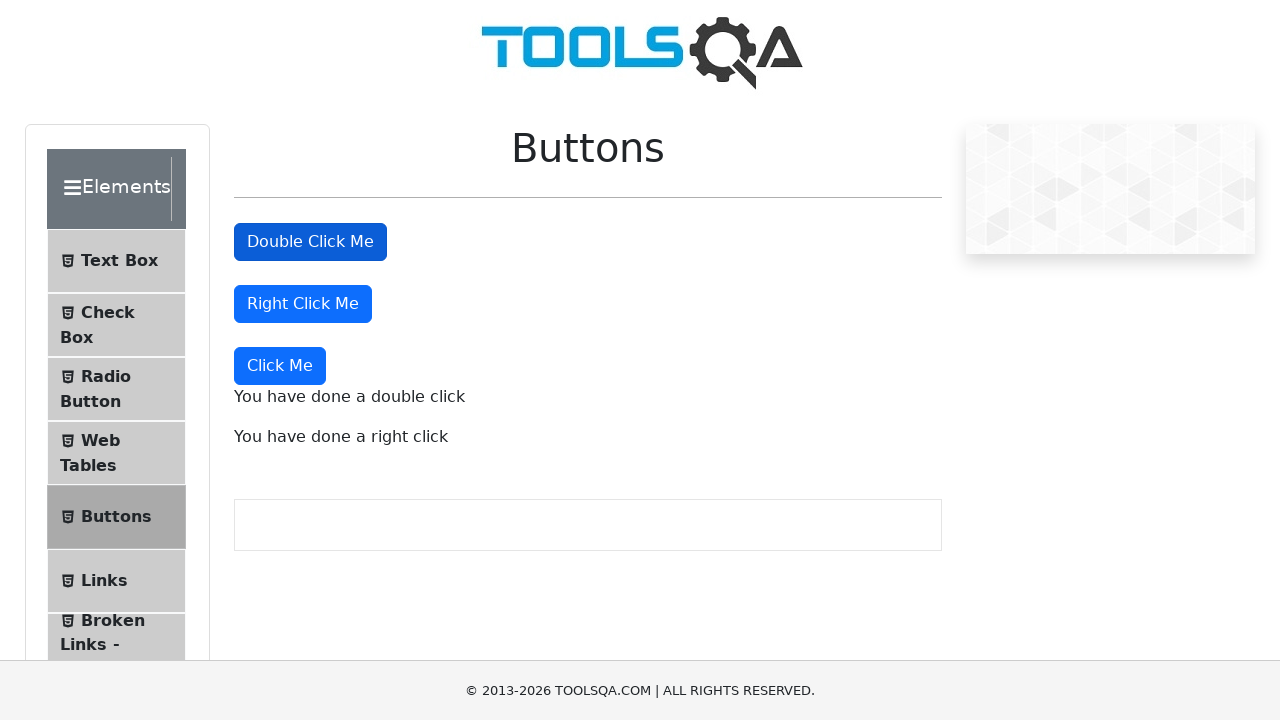